Tests date picker functionality by clicking on the datepicker field to open the calendar widget and selecting the 25th day of the displayed month.

Starting URL: http://seleniumpractise.blogspot.com/2016/08/how-to-handle-calendar-in-selenium.html

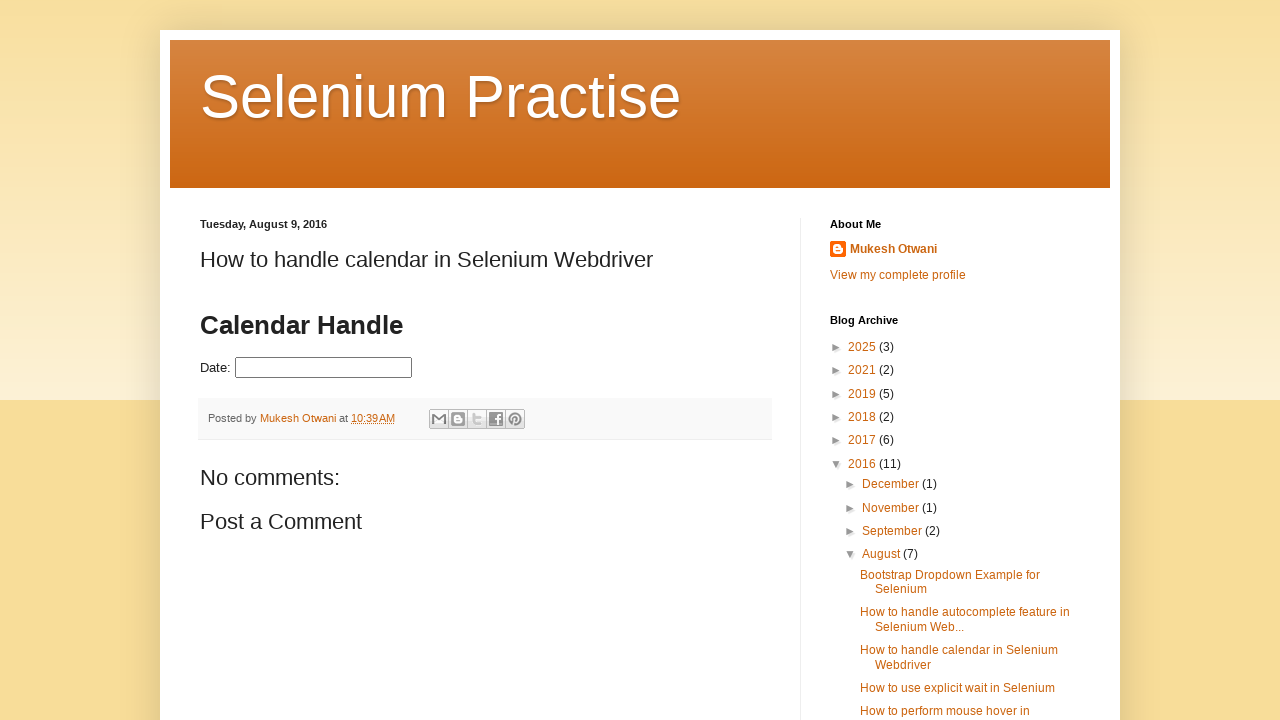

Clicked on datepicker field to open calendar widget at (324, 368) on #datepicker
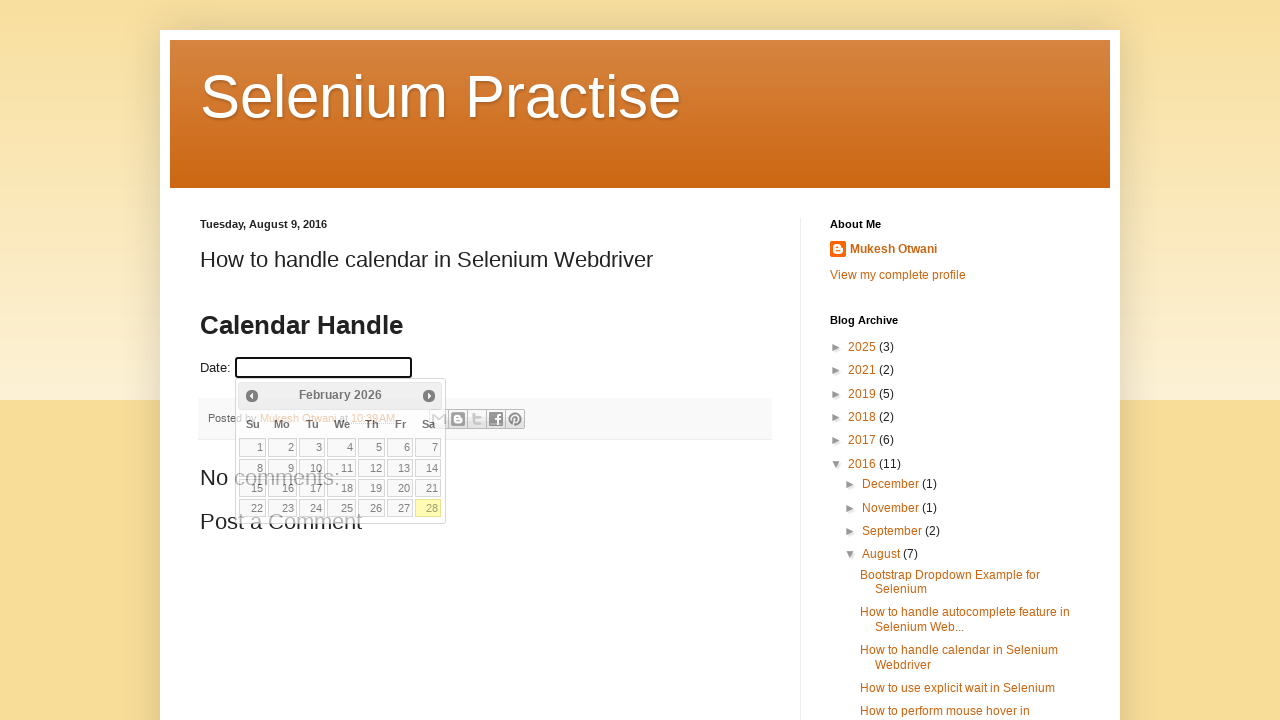

Calendar widget loaded and date 25 is visible
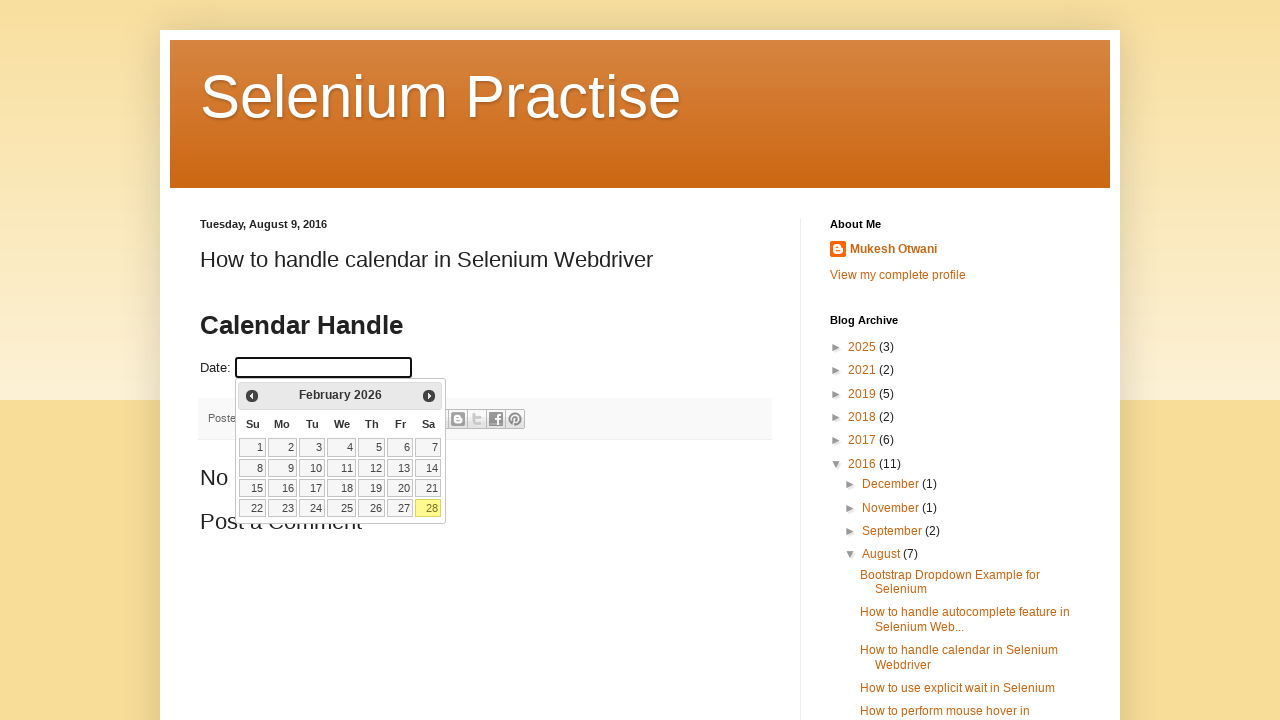

Selected the 25th day from the calendar at (864, 347) on xpath=//a[contains(text(),'25')]
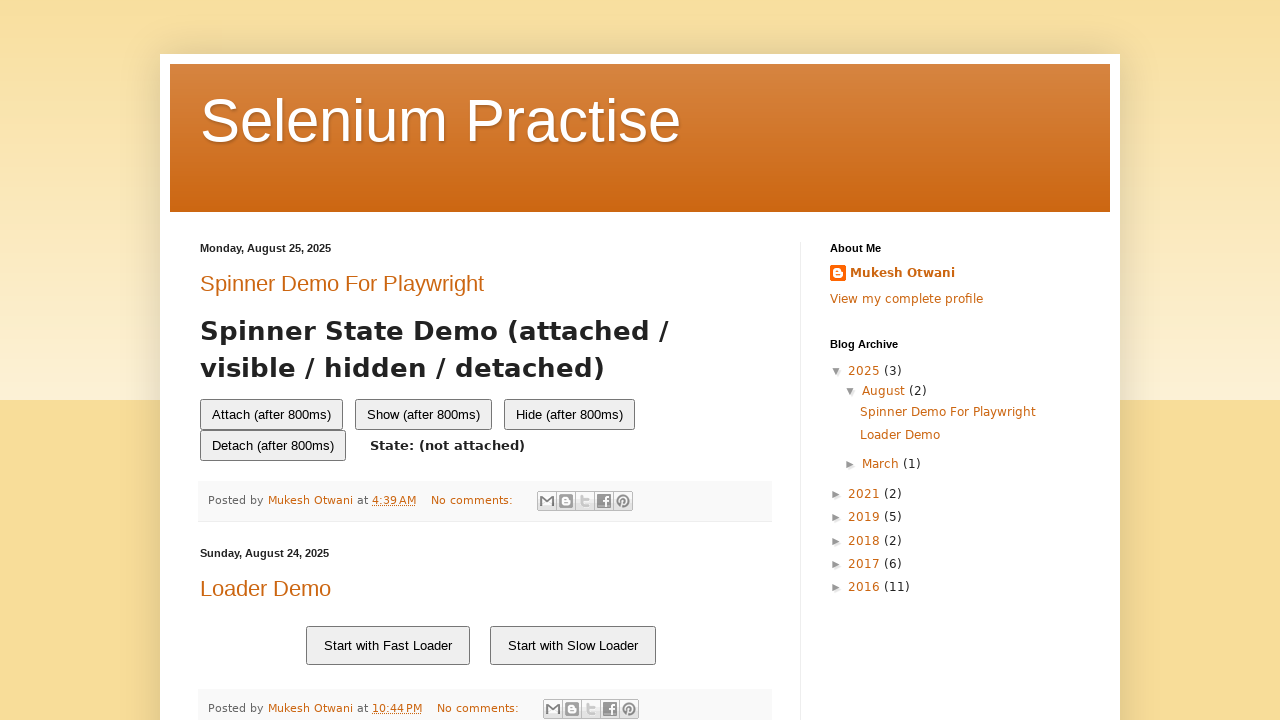

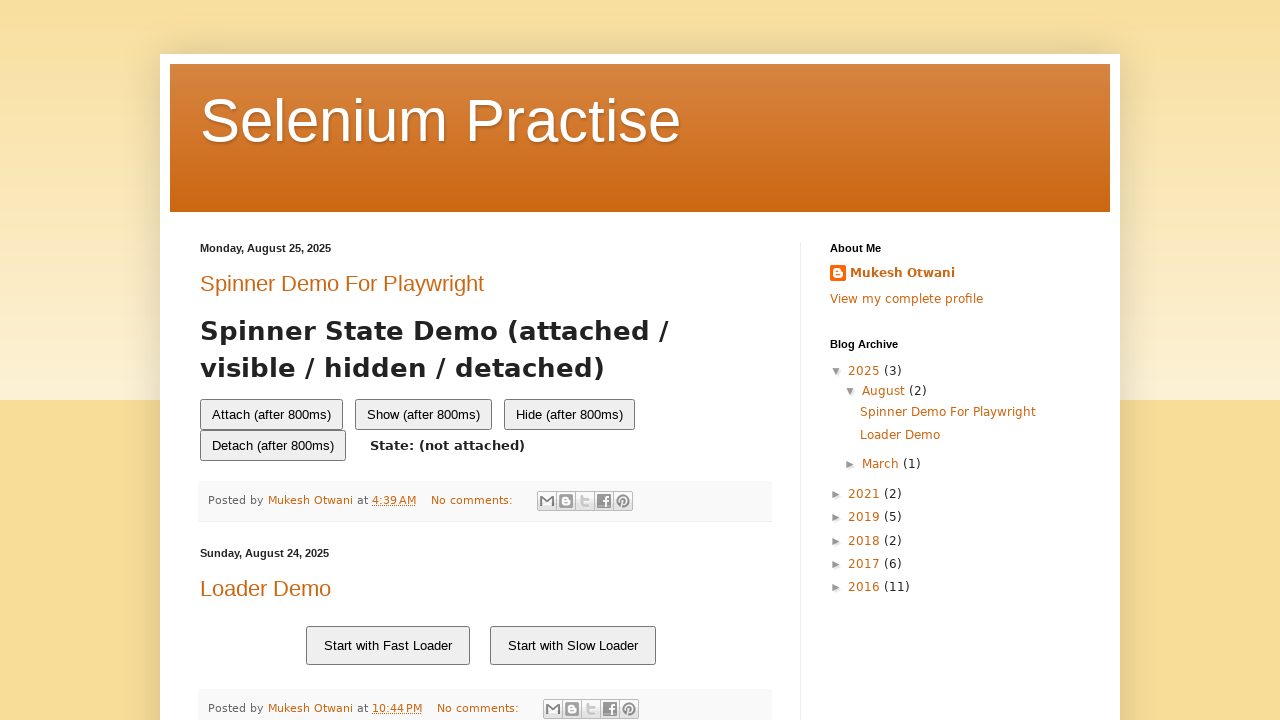